Navigates to Slither.io game, enters a nickname in the input field, and clicks the play button to start the game

Starting URL: https://slither.io

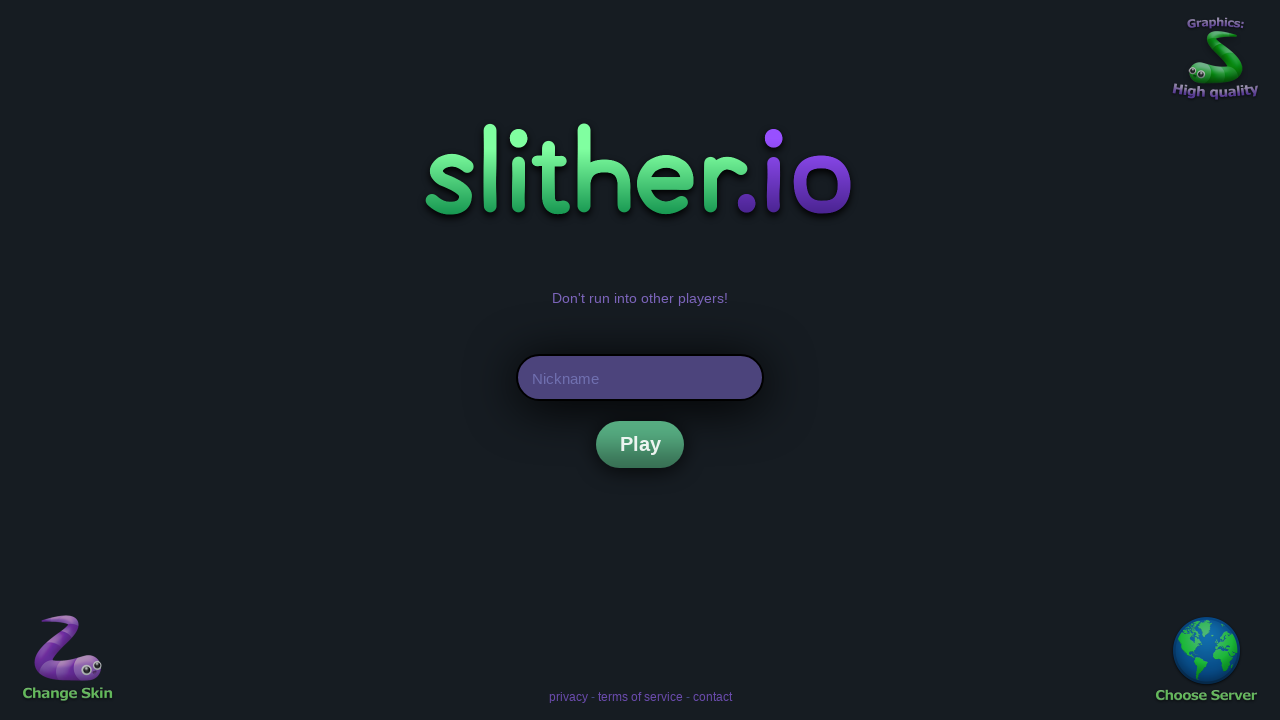

Waited for nickname input field to be present
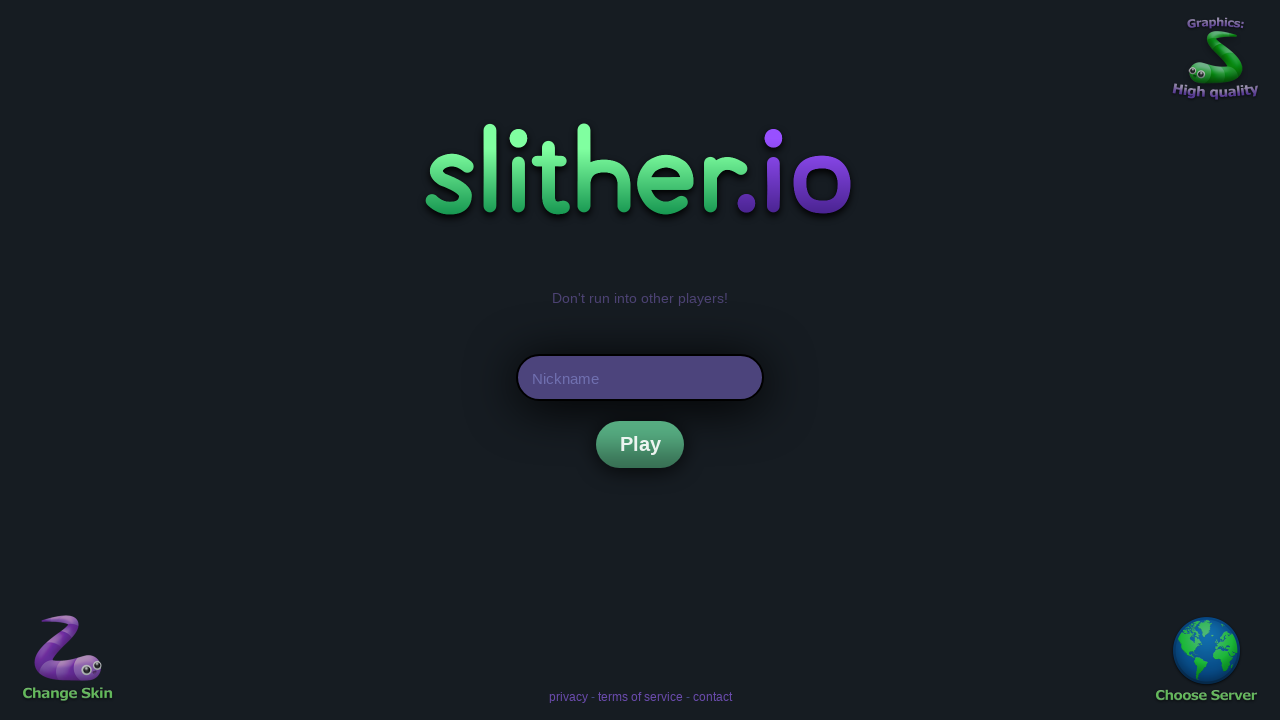

Entered nickname 'PlaywrightBot' in the input field on #nick
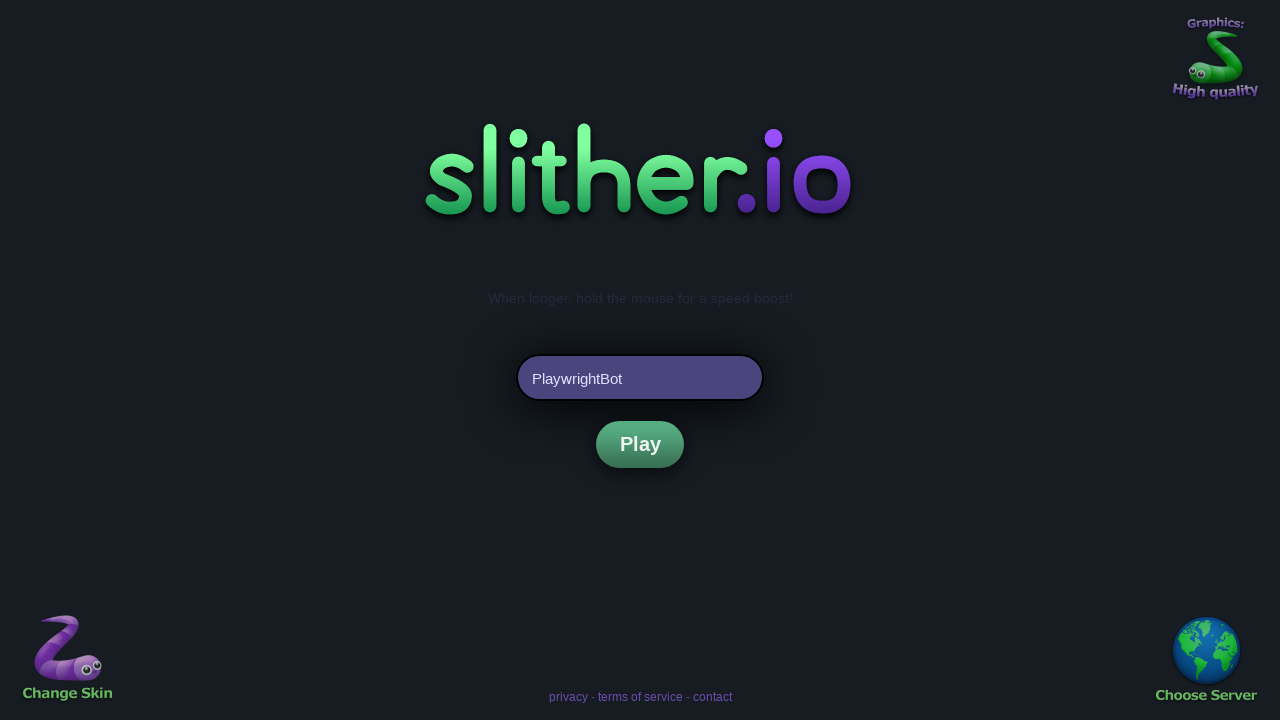

Waited for play button to become visible
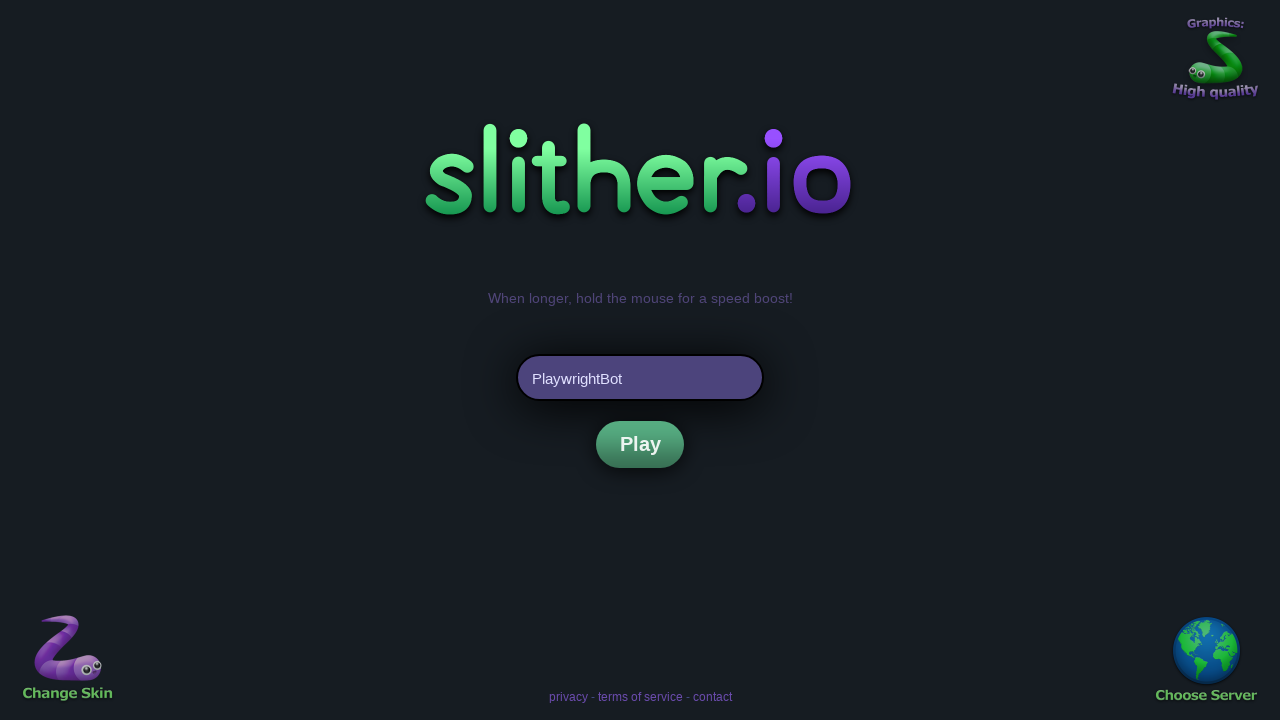

Clicked the play button to start the game at (640, 444) on .btnt
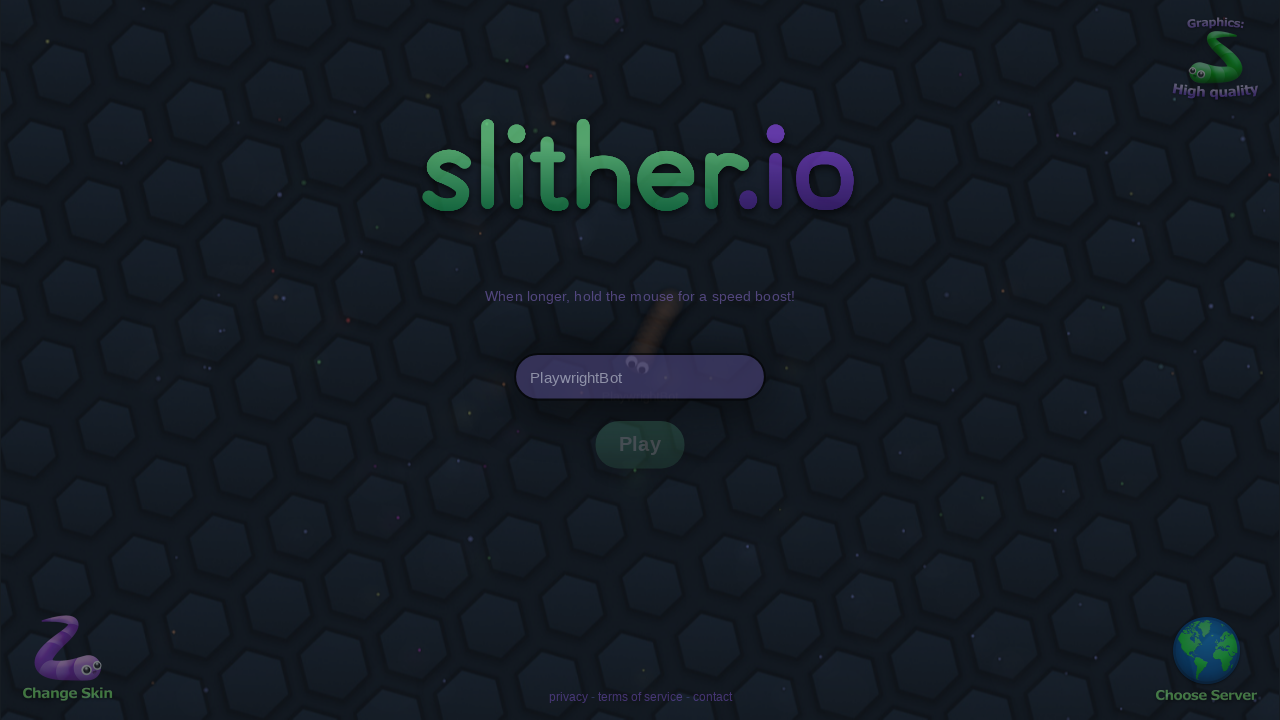

Waited for game to start
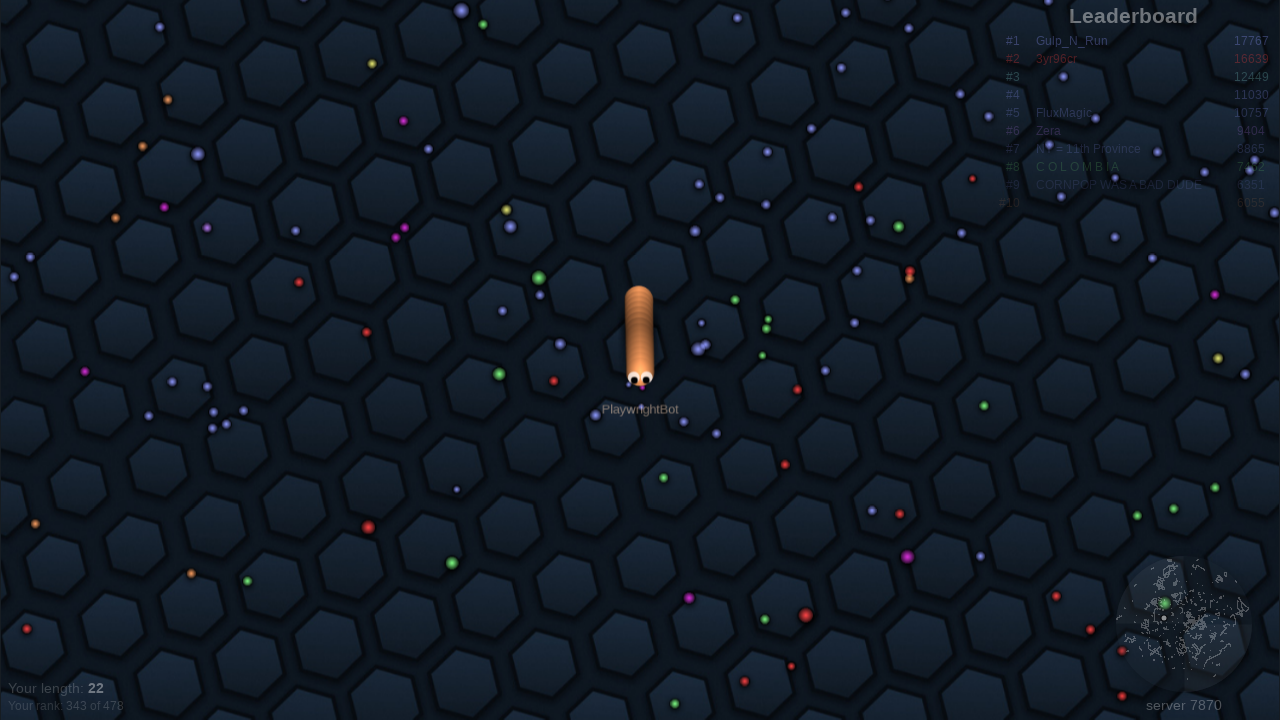

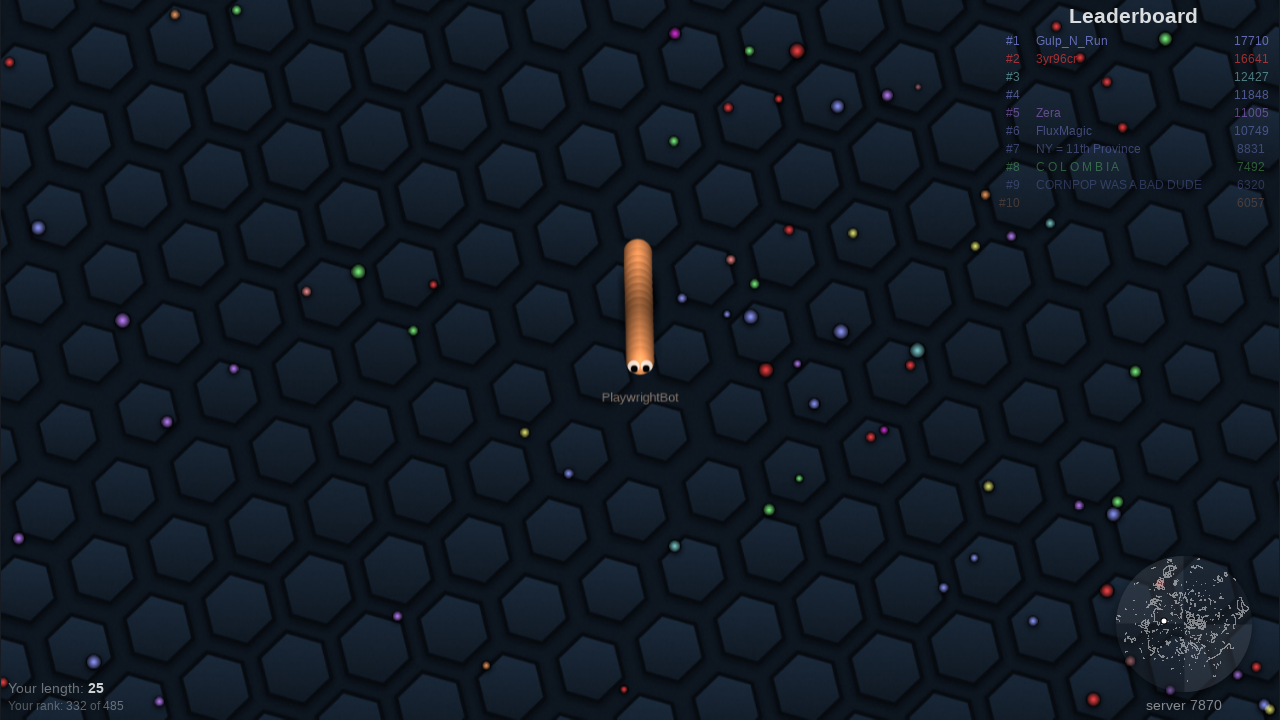